Tests scrolling functionality on W3Schools JavaScript introduction page by scrolling to a specific element and performing scroll up/down operations

Starting URL: https://www.w3schools.com/js/js_intro.asp

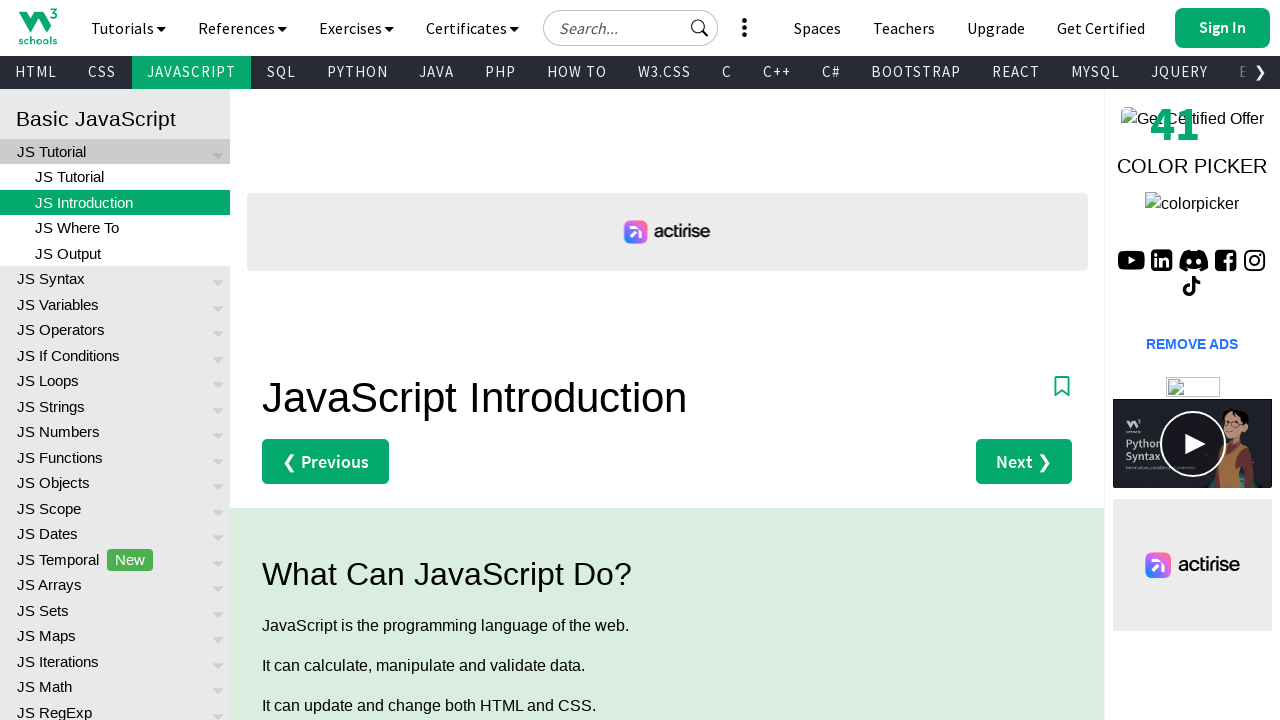

Located 'Try it Yourself' link element
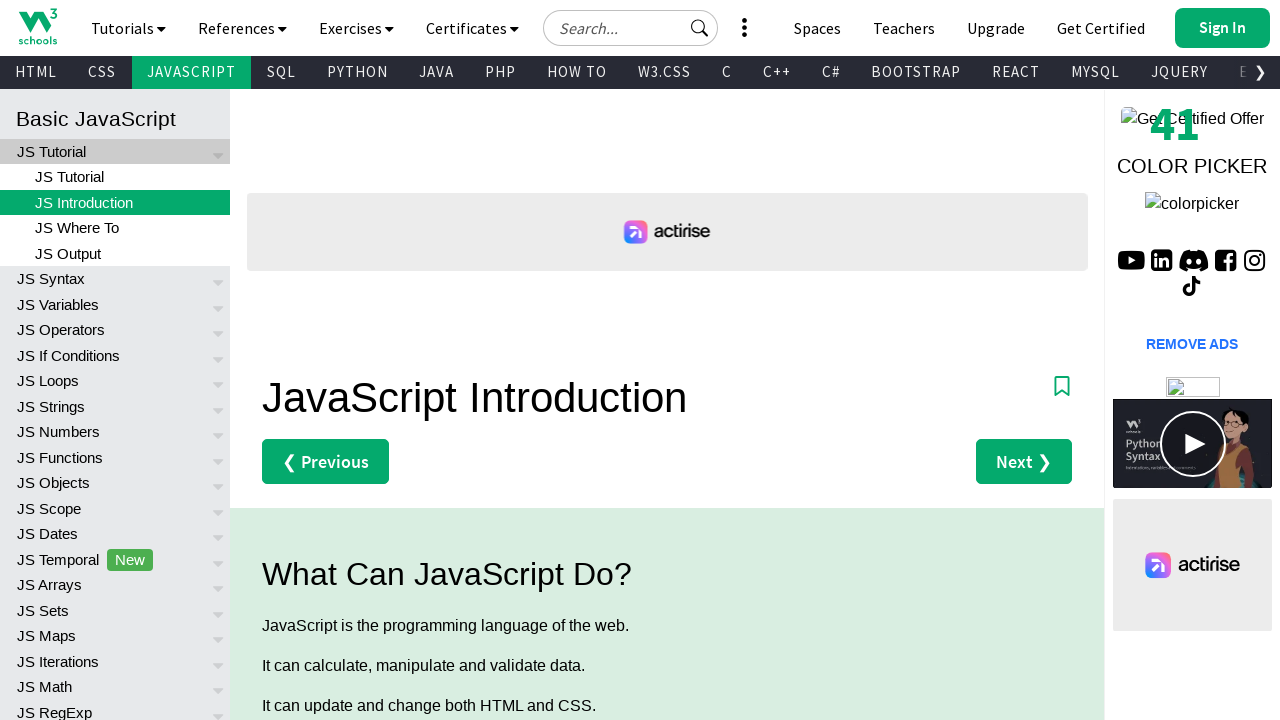

Scrolled 'Try it Yourself' element into view
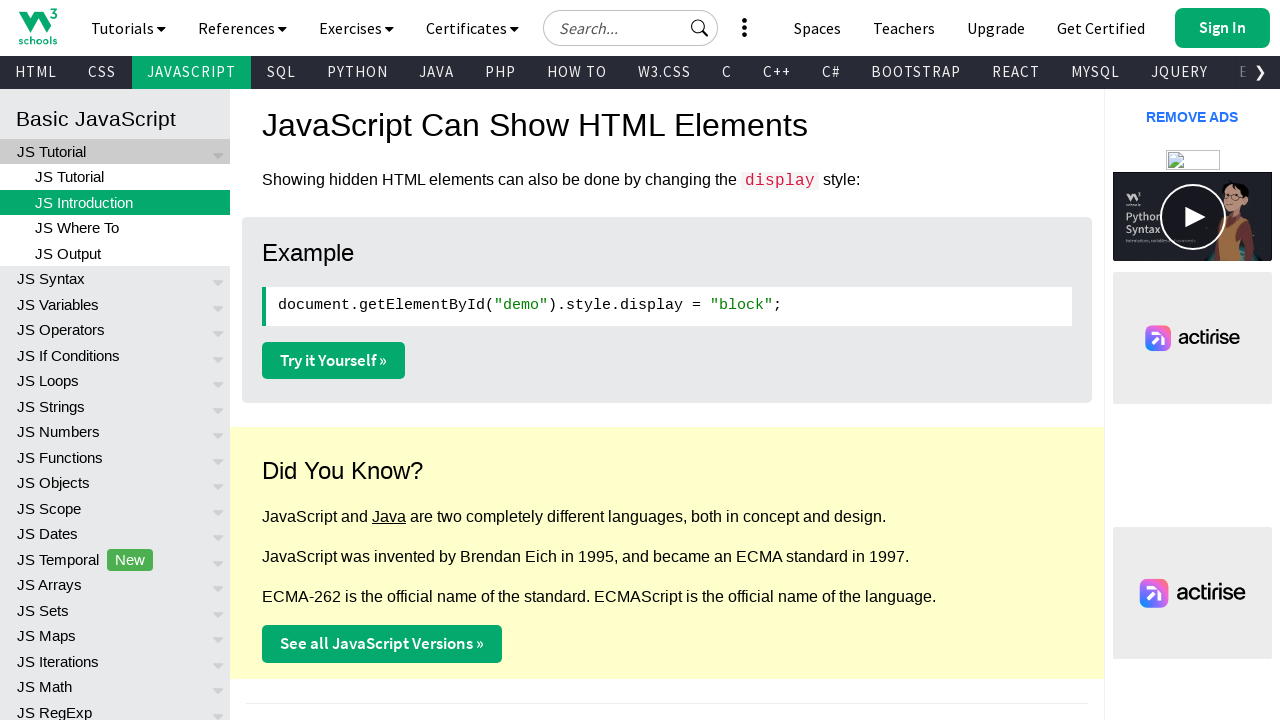

Scrolled down by 2000 pixels
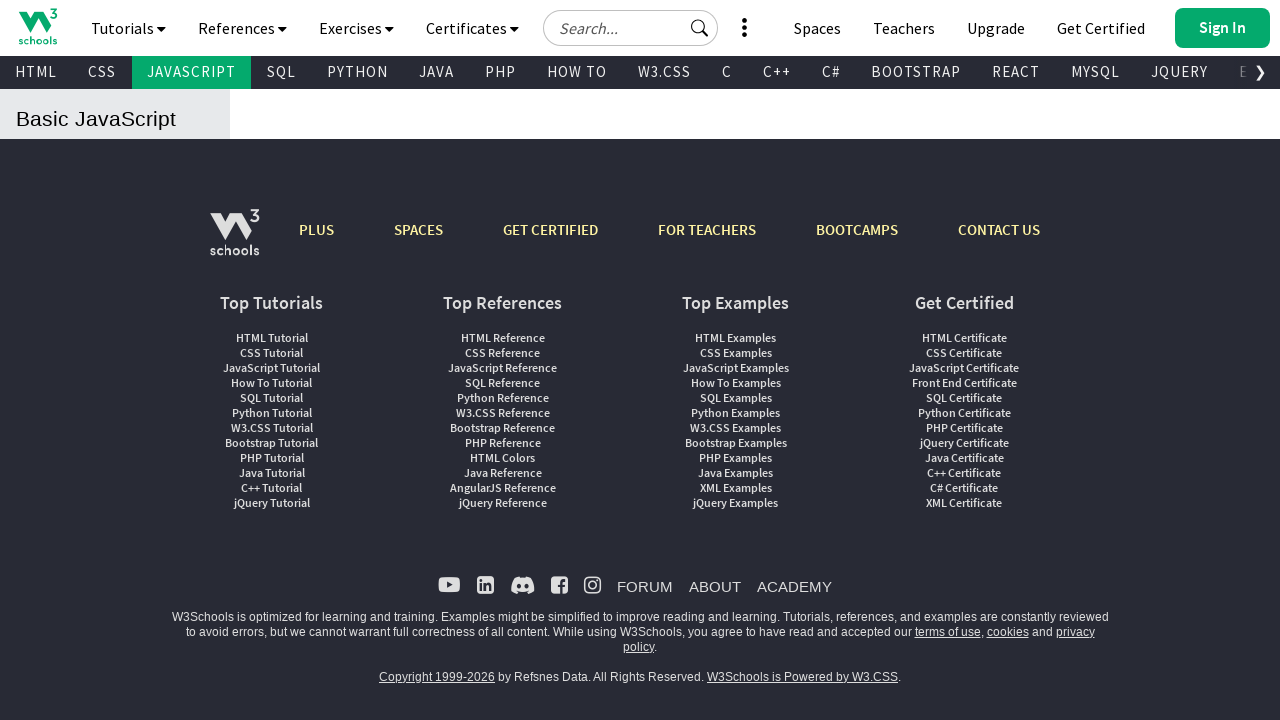

Scrolled up by 2000 pixels
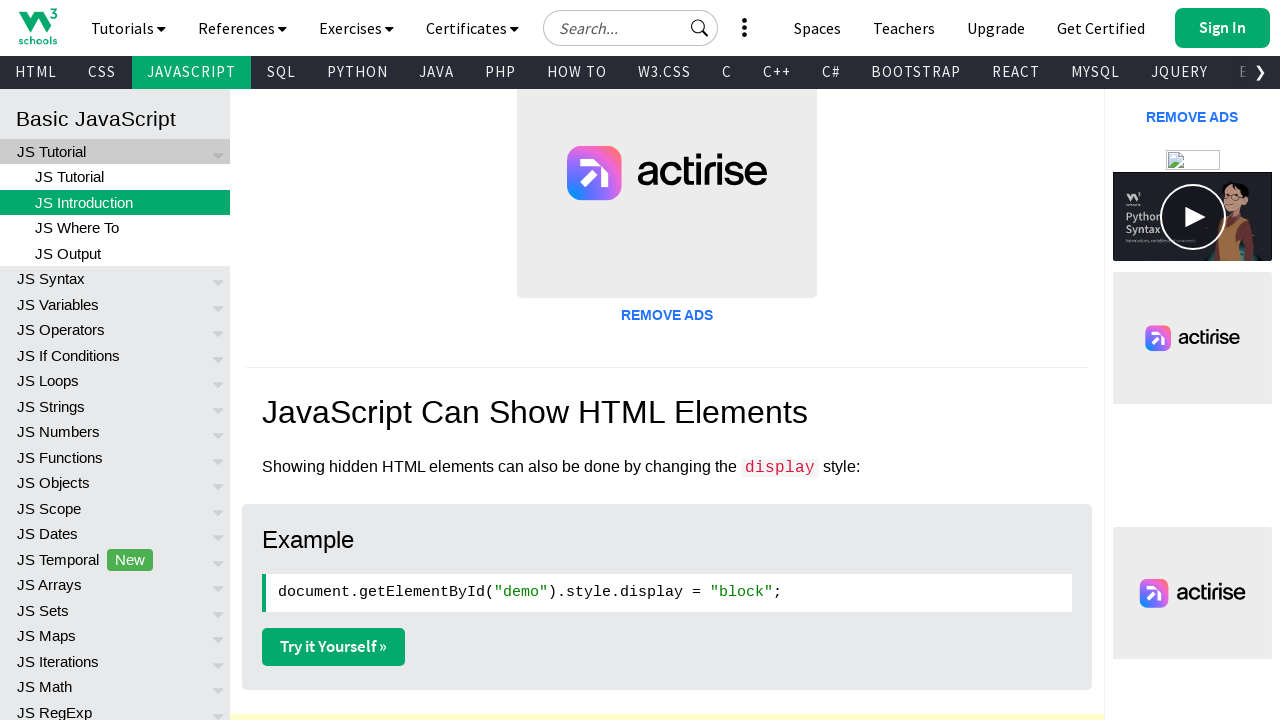

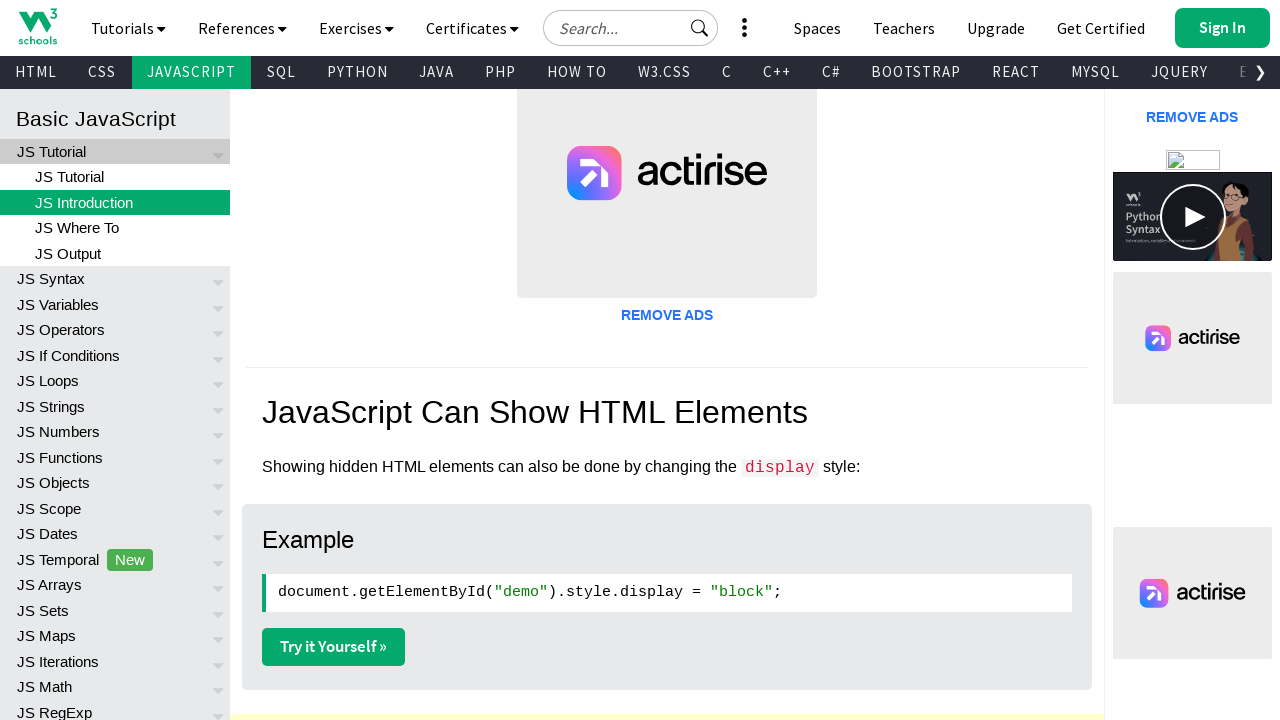